Tests tooltip functionality by hovering over an input field and verifying the tooltip text appears

Starting URL: https://automationfc.github.io/jquery-tooltip/

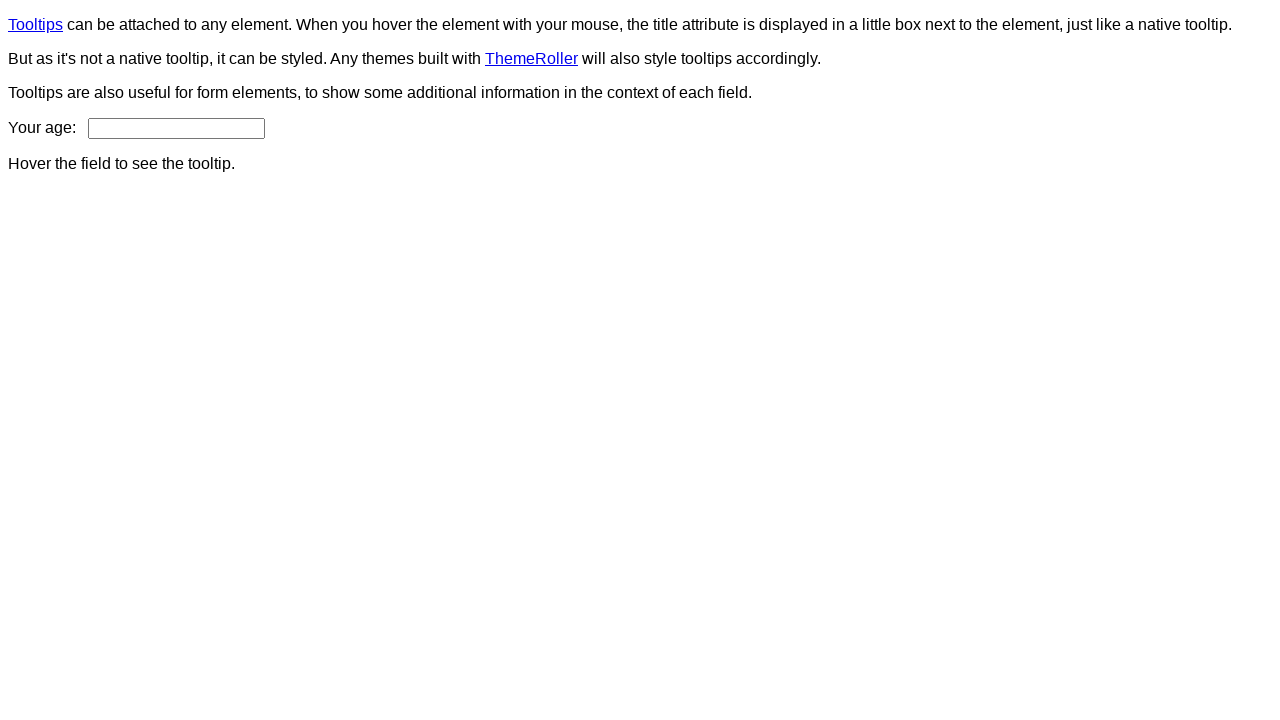

Hovered over age input field to trigger tooltip at (176, 128) on input#age
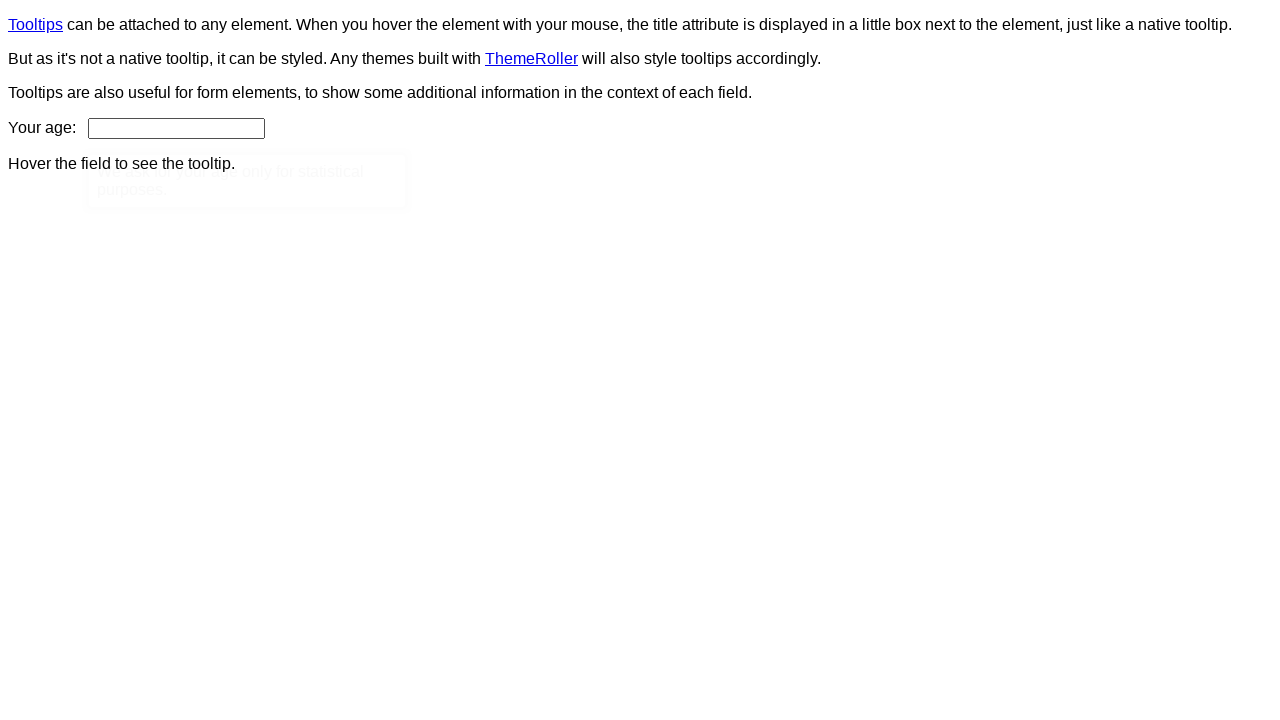

Tooltip element appeared on page
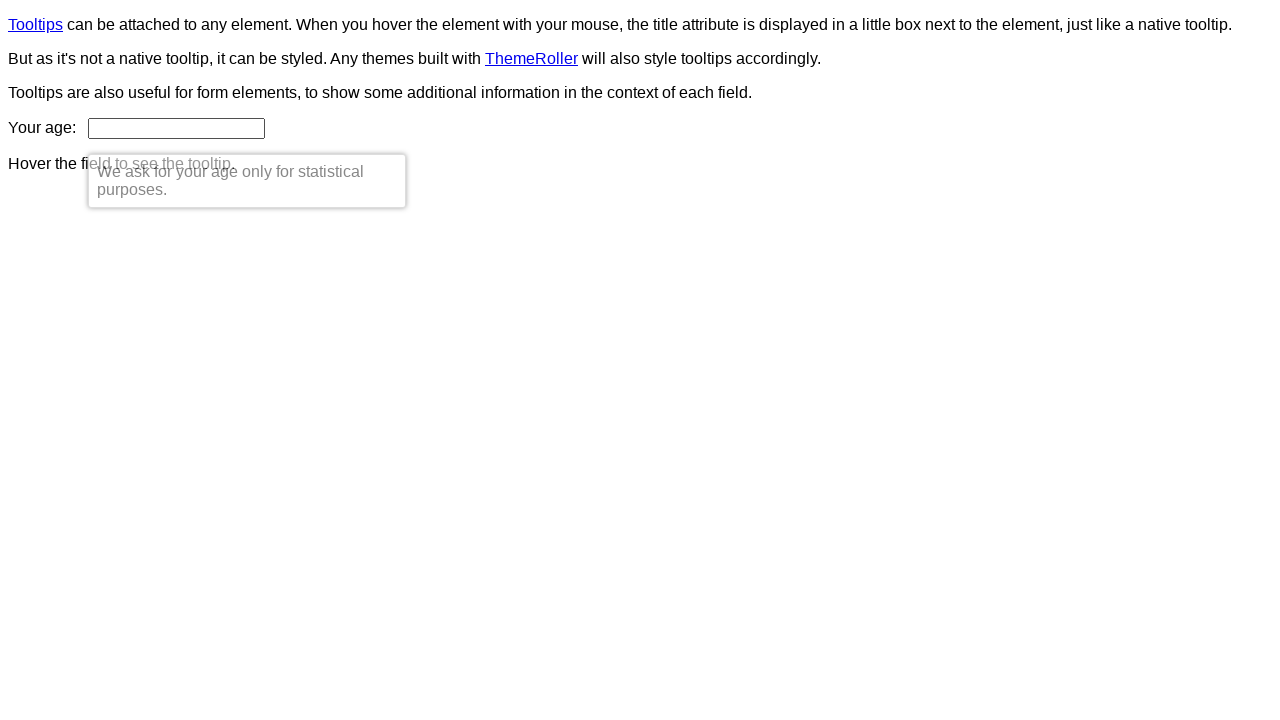

Retrieved tooltip text content
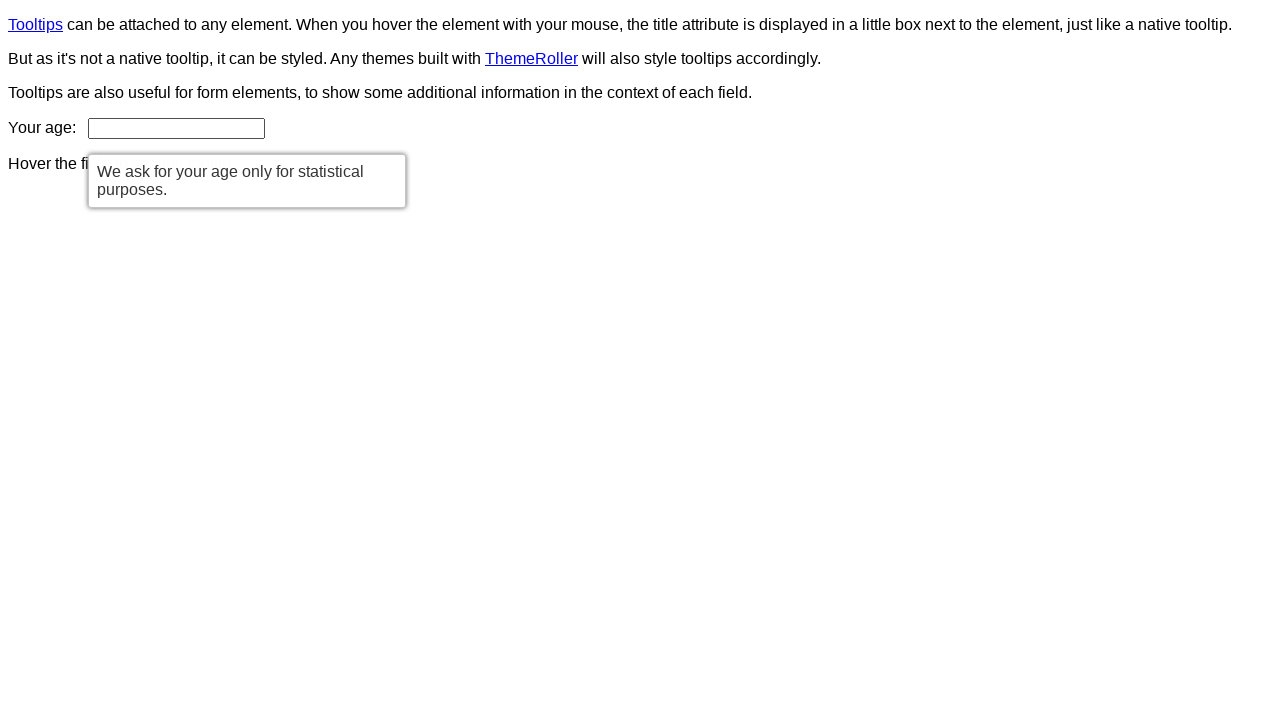

Verified tooltip text matches expected message: 'We ask for your age only for statistical purposes.'
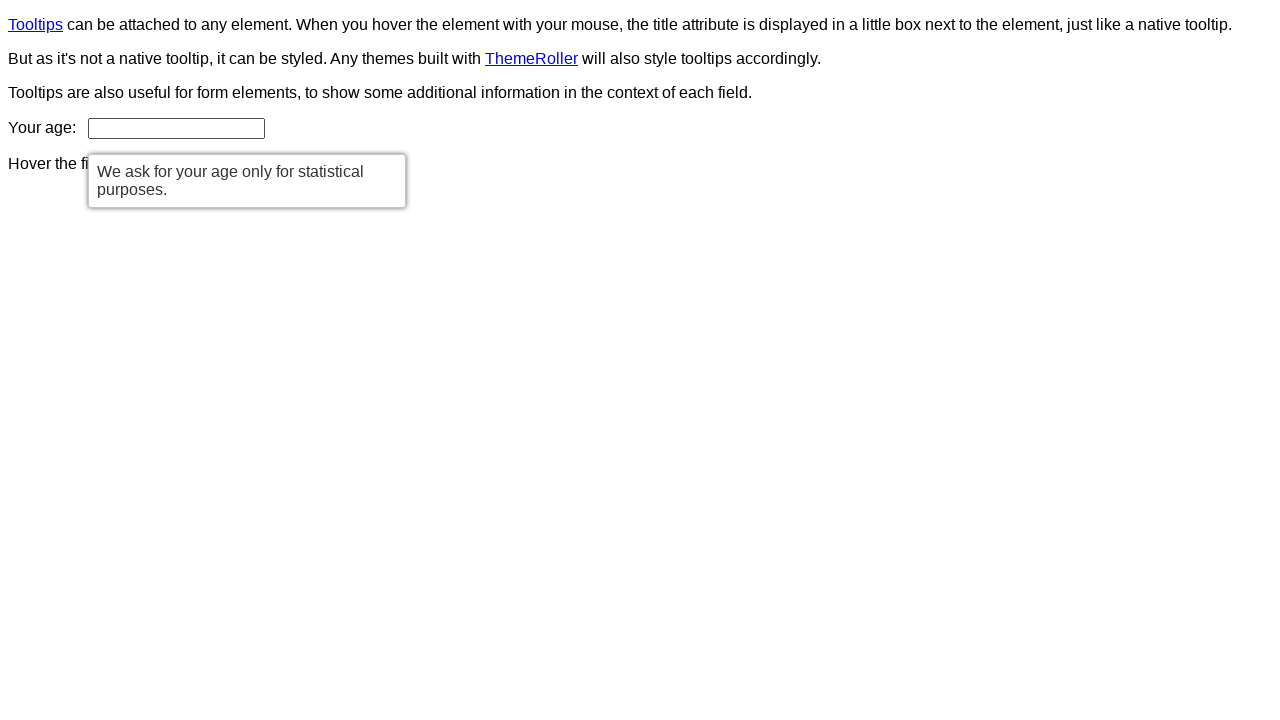

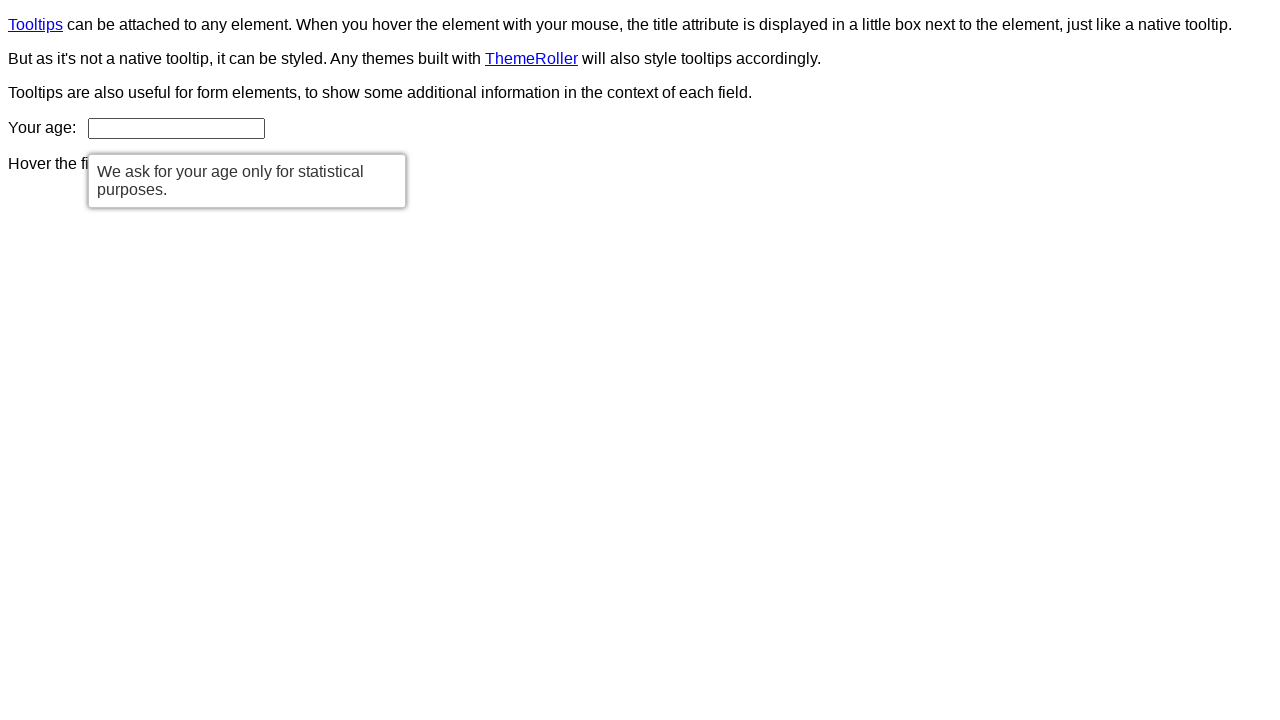